Tests XPath traversal techniques (sibling and parent navigation) on an automation practice page by locating buttons using different XPath strategies and verifying their text content.

Starting URL: https://rahulshettyacademy.com/AutomationPractice/

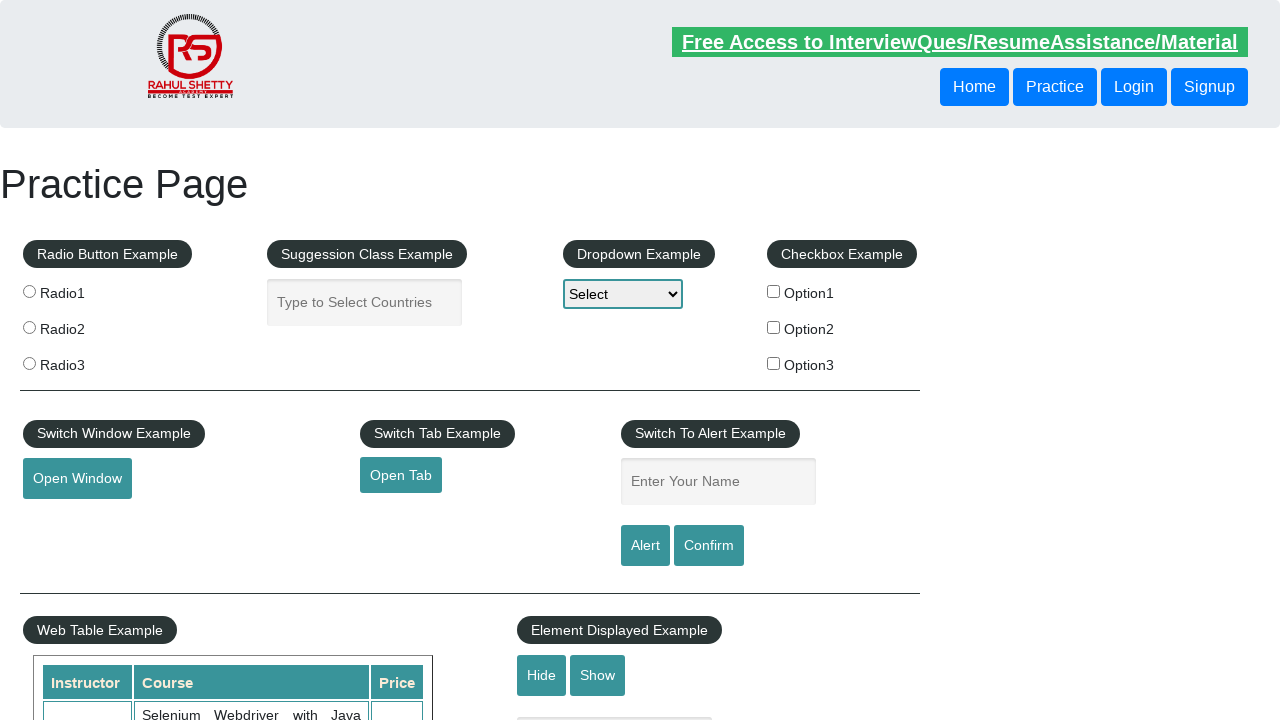

Located sibling button using XPath following-sibling strategy
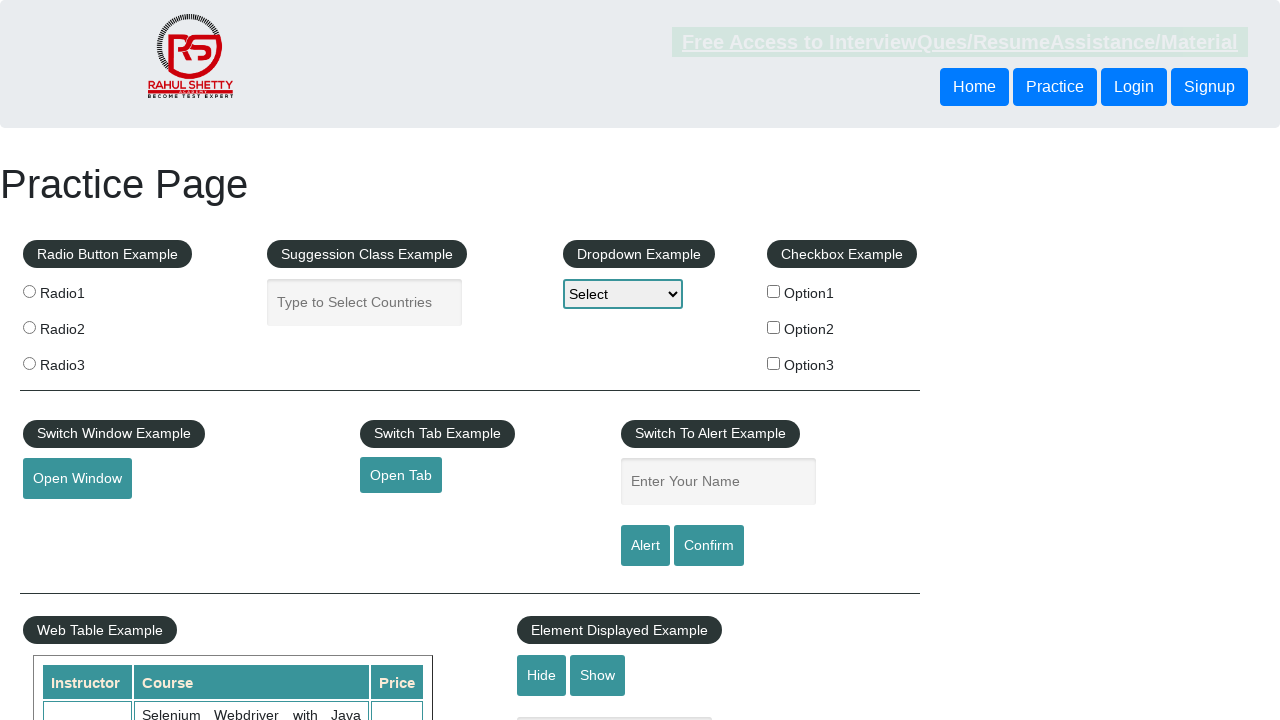

Waited for sibling button to become visible
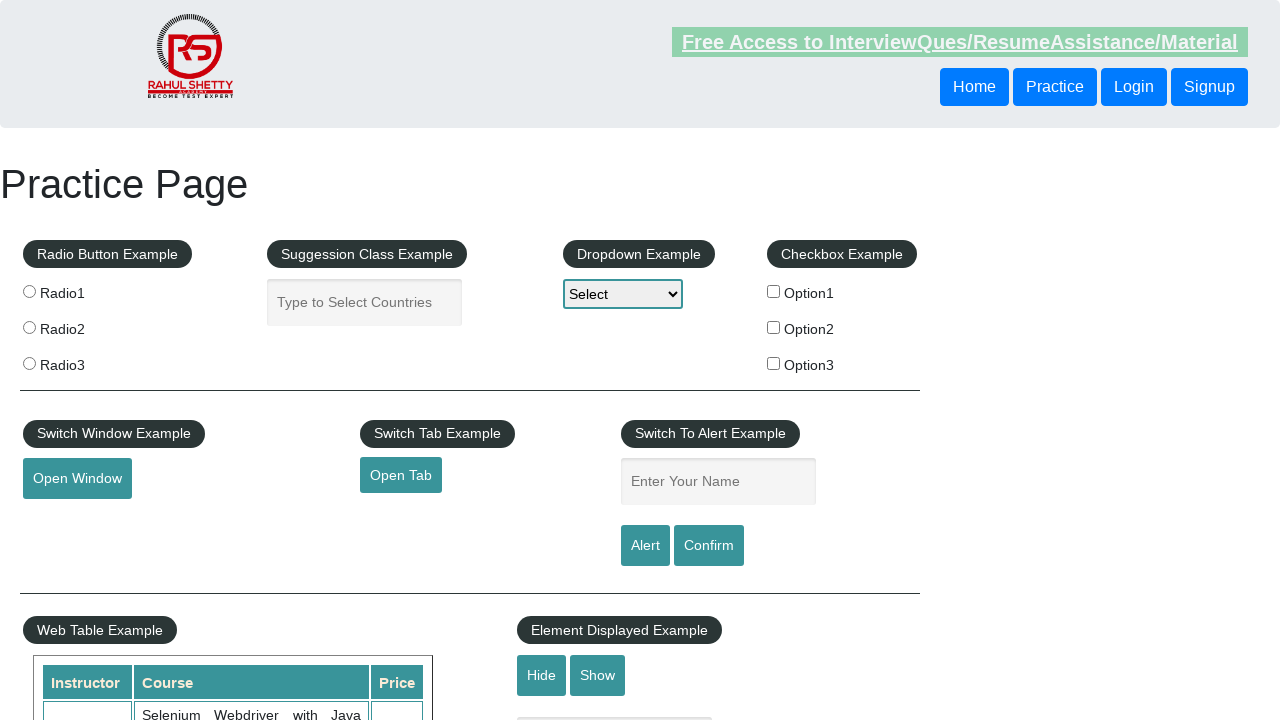

Retrieved sibling button text: Login
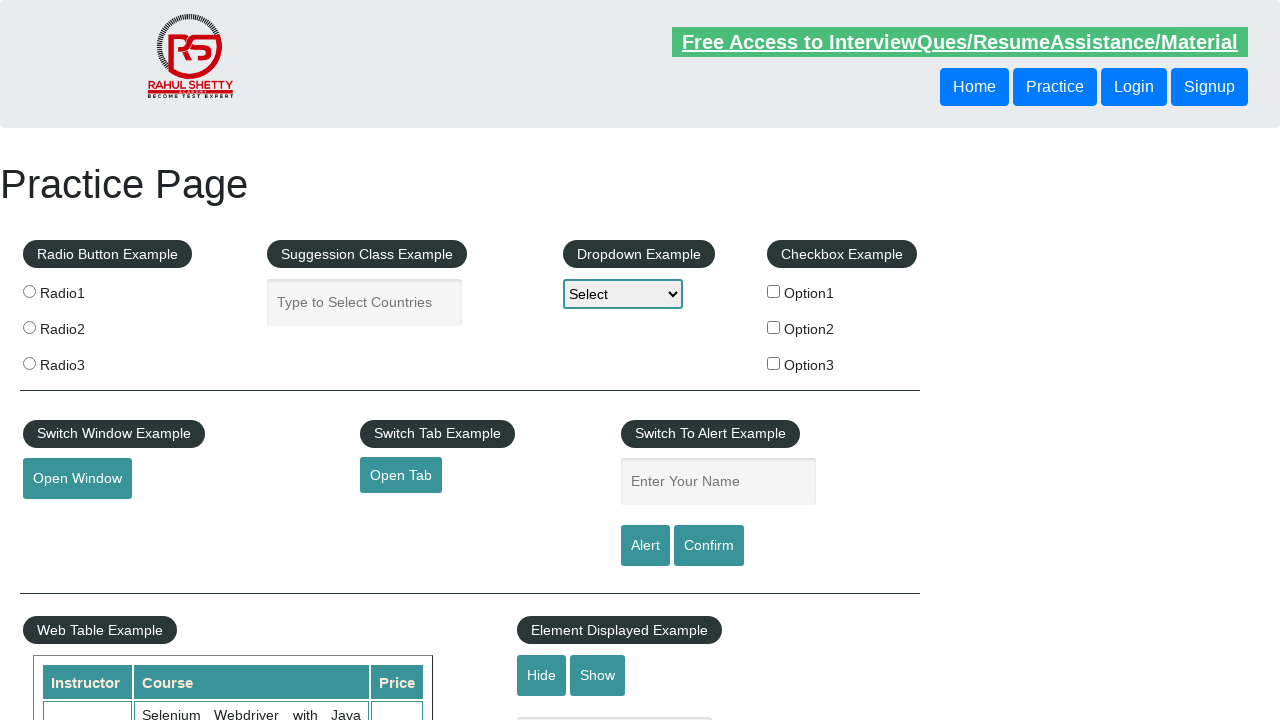

Located button using XPath parent traversal strategy
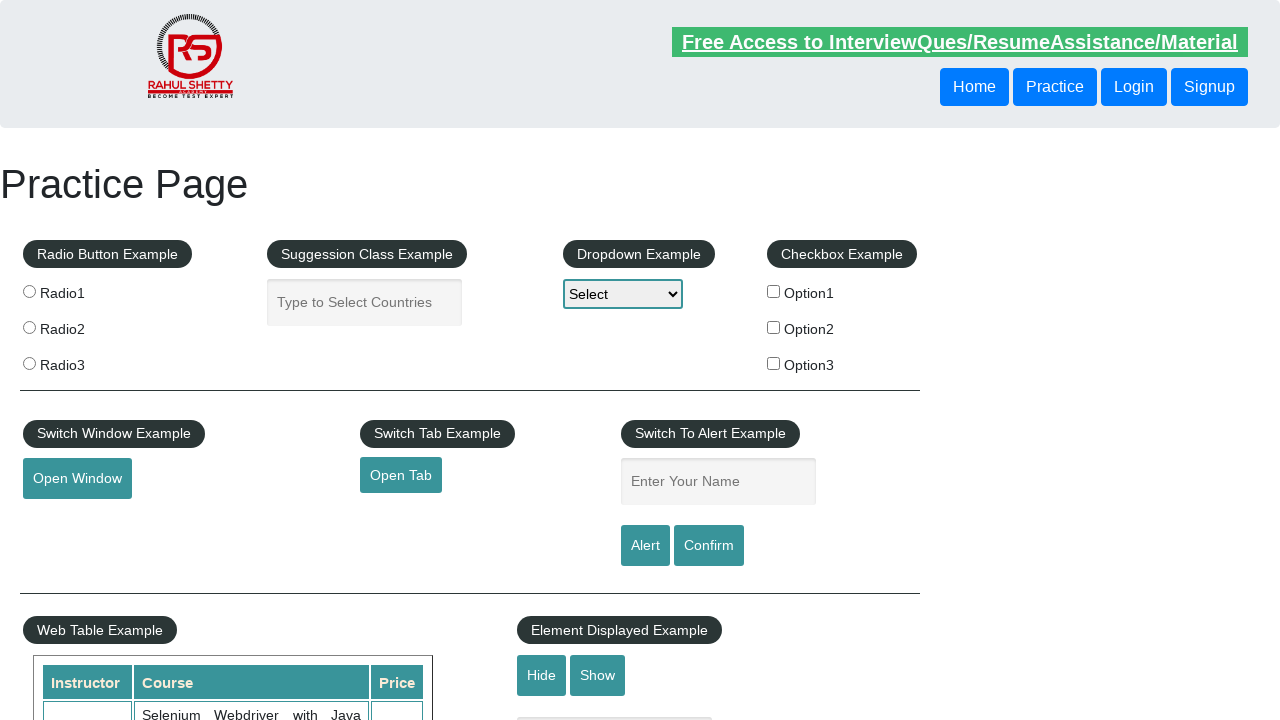

Retrieved parent traversal button text: Login
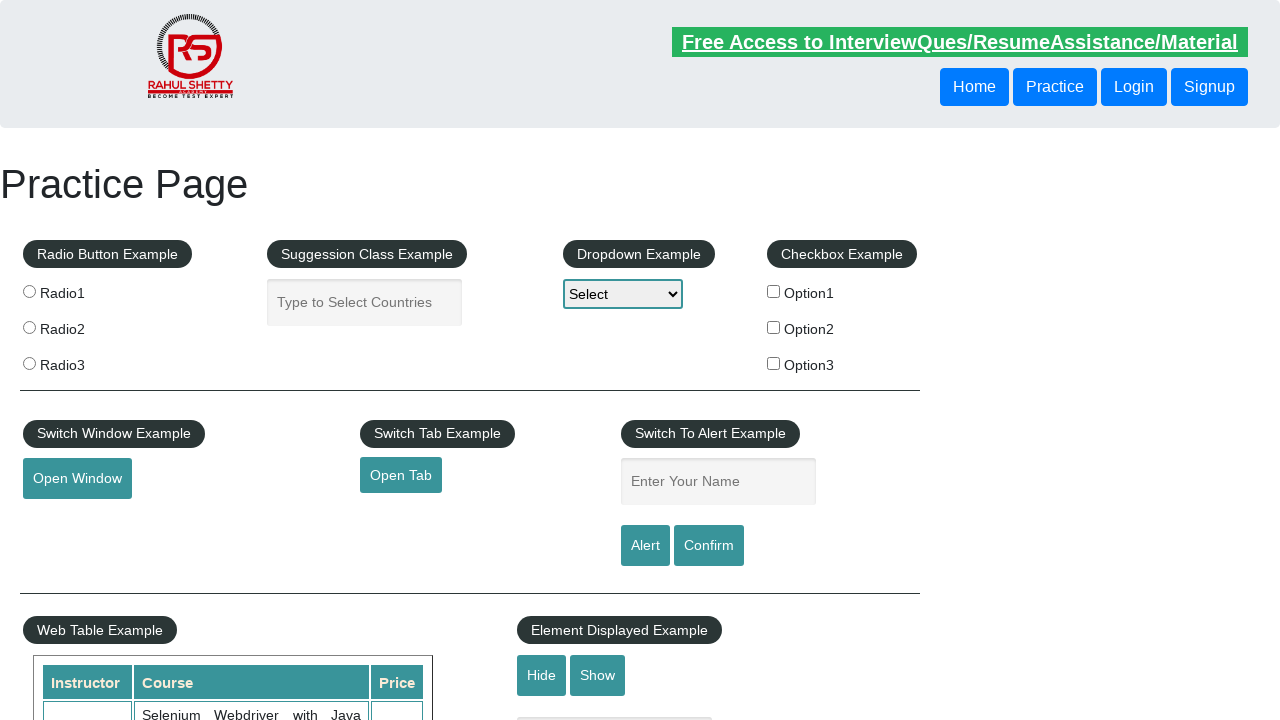

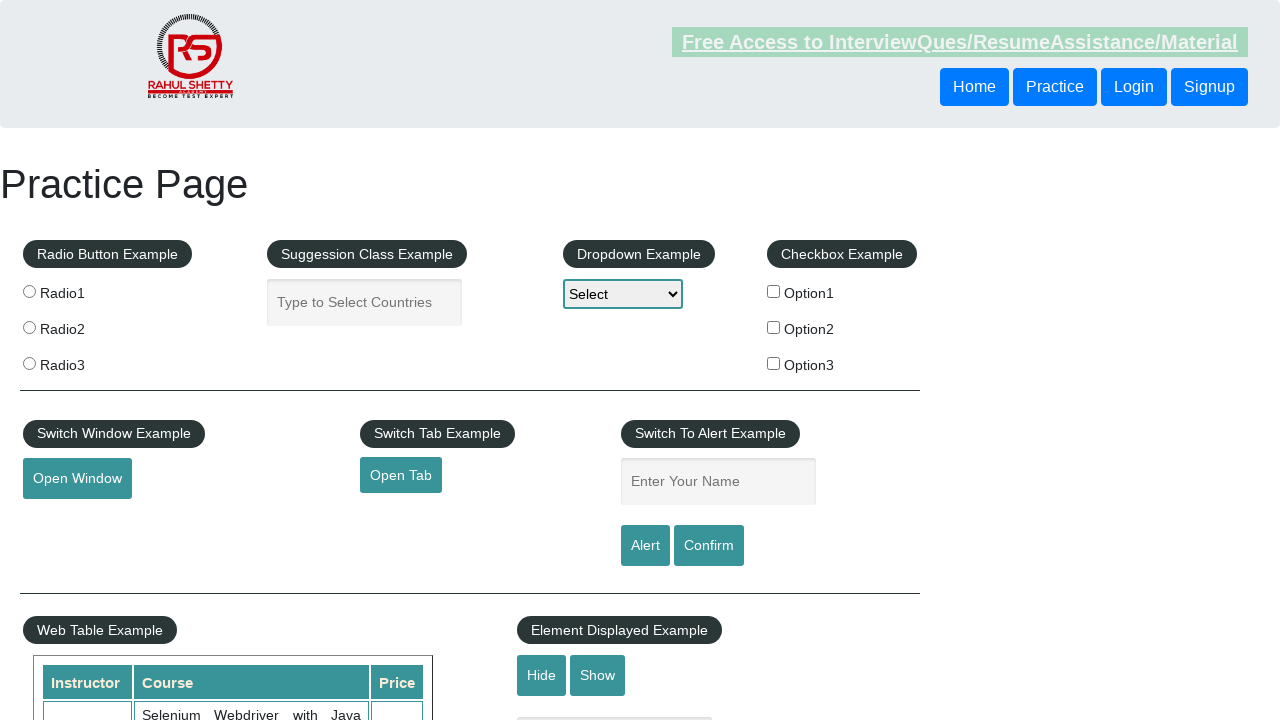